Opens Buttons section and triggers double click, right click, and regular click actions to verify response messages.

Starting URL: https://demoqa.com/elements

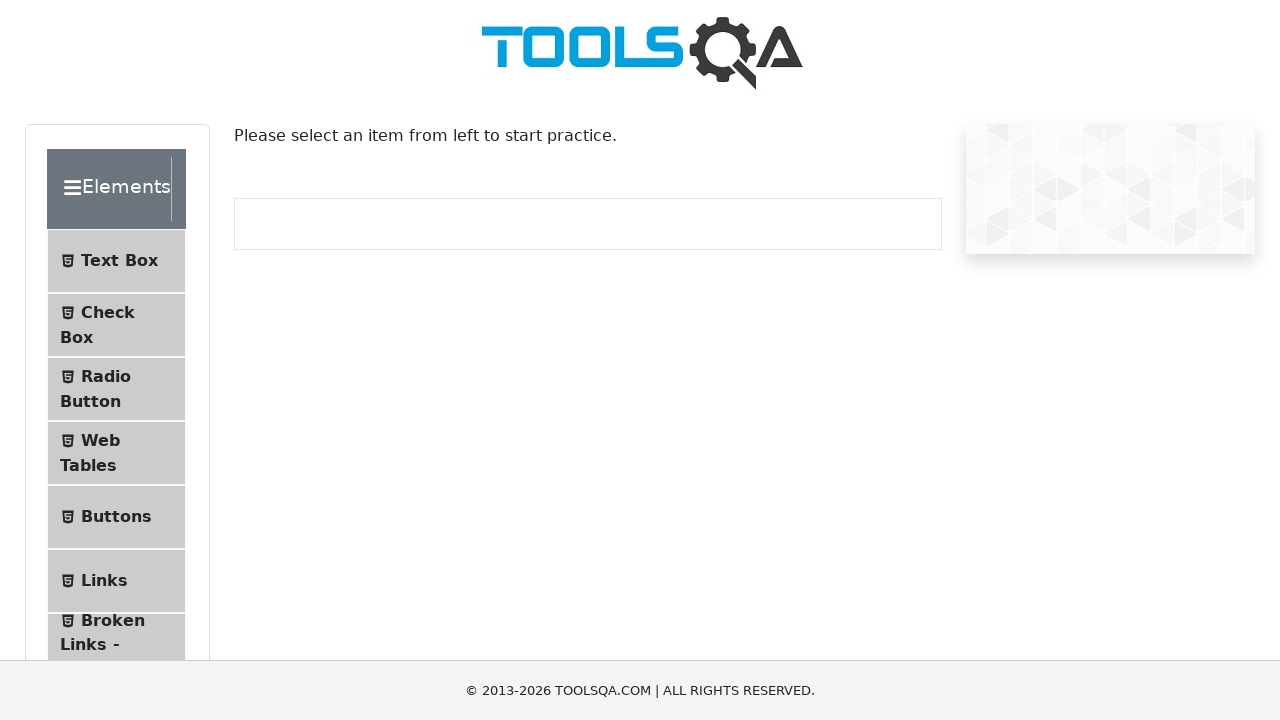

Located Buttons menu element
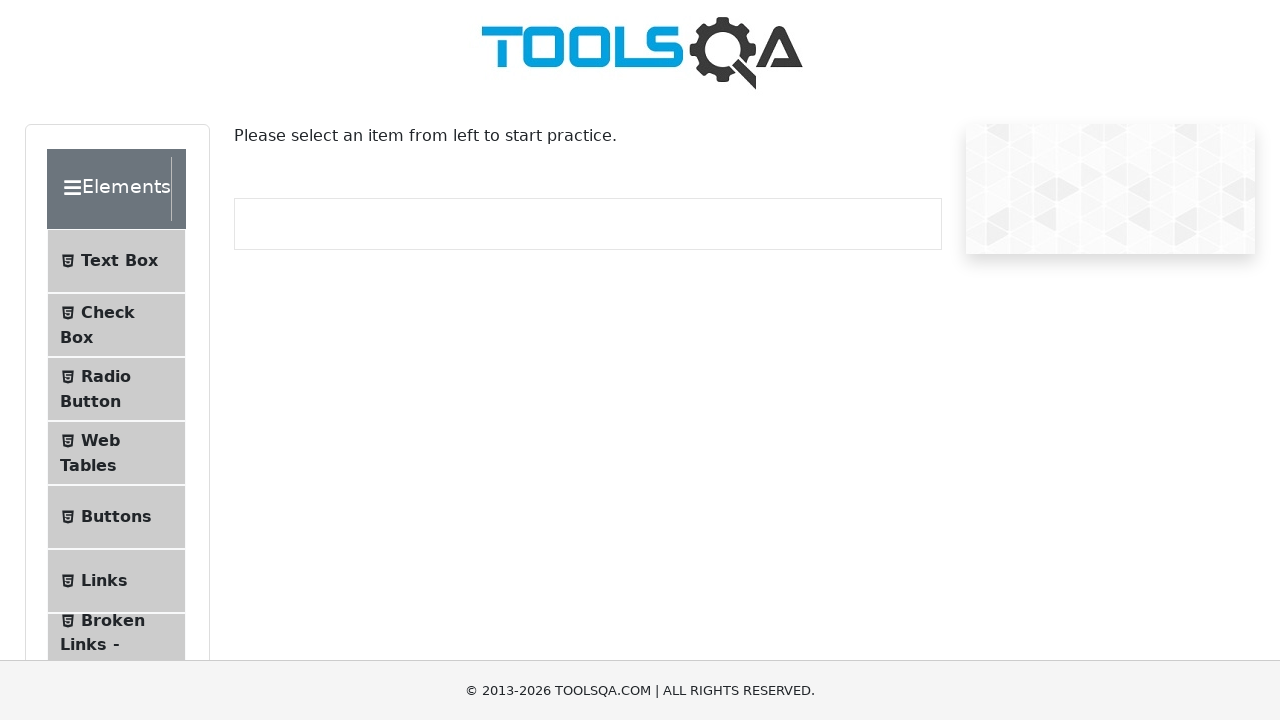

Verified Buttons menu text
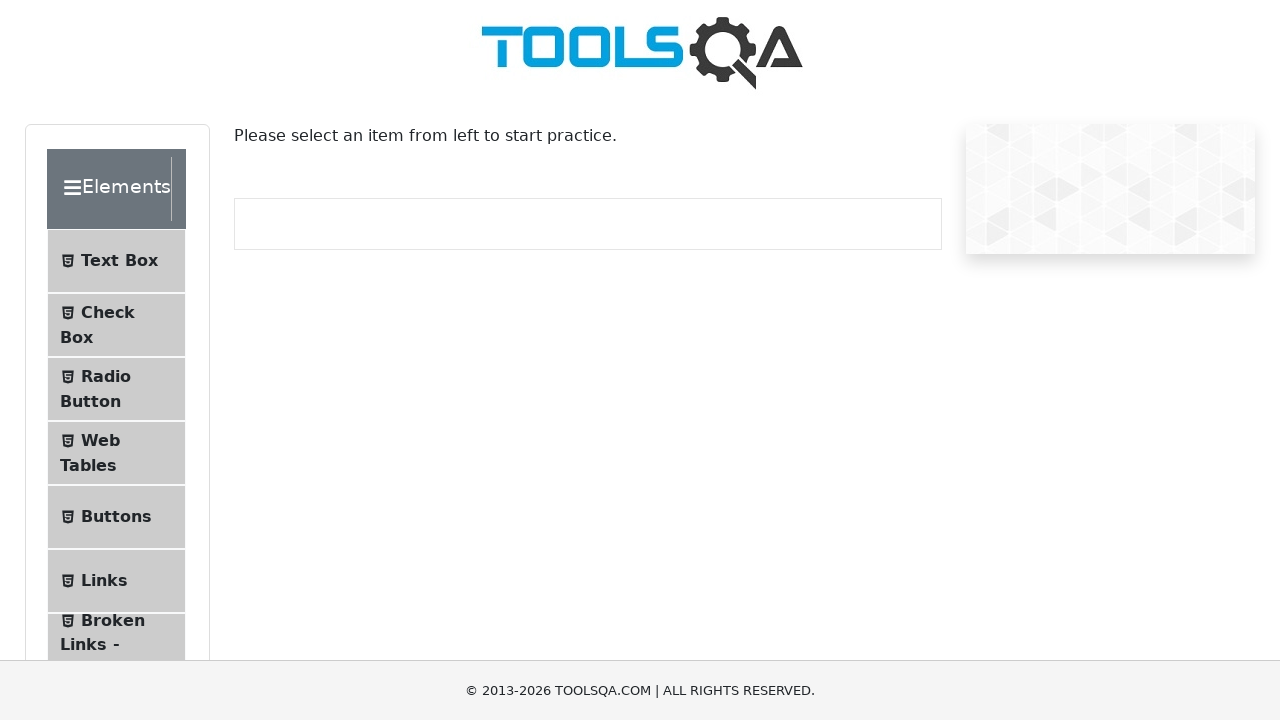

Clicked on Buttons menu at (116, 517) on internal:text="Buttons"i
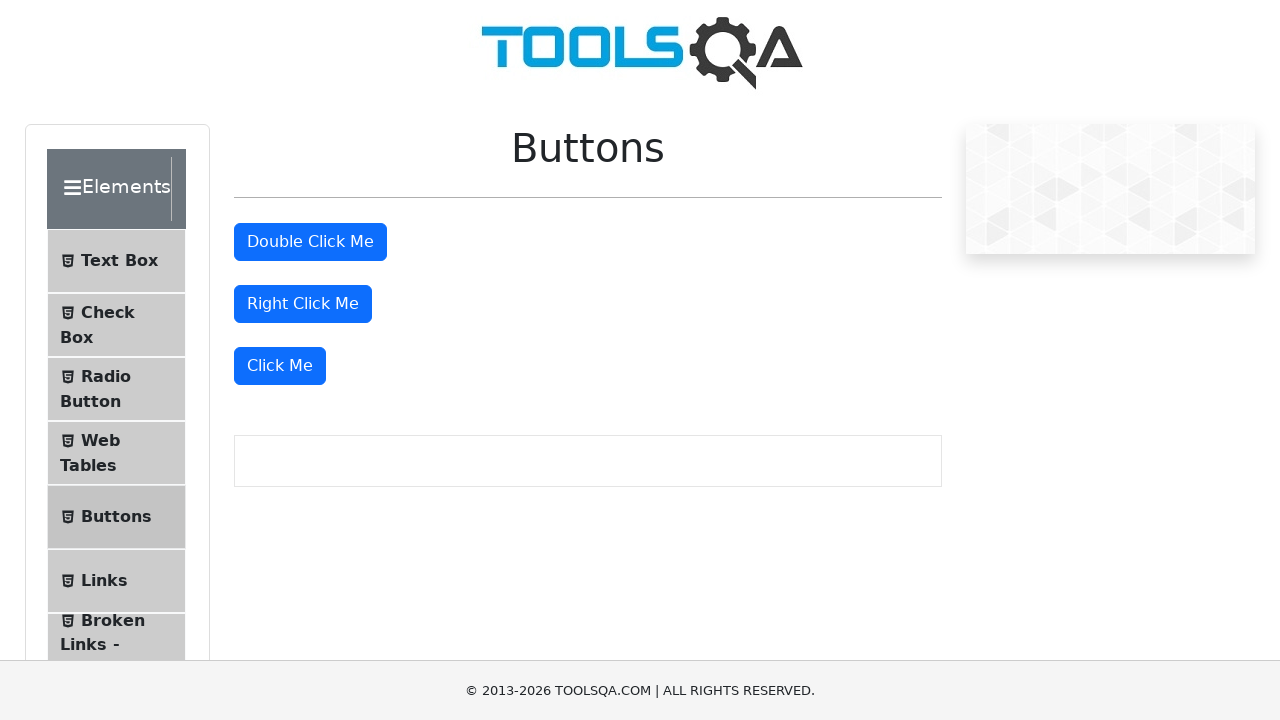

Located primary button elements
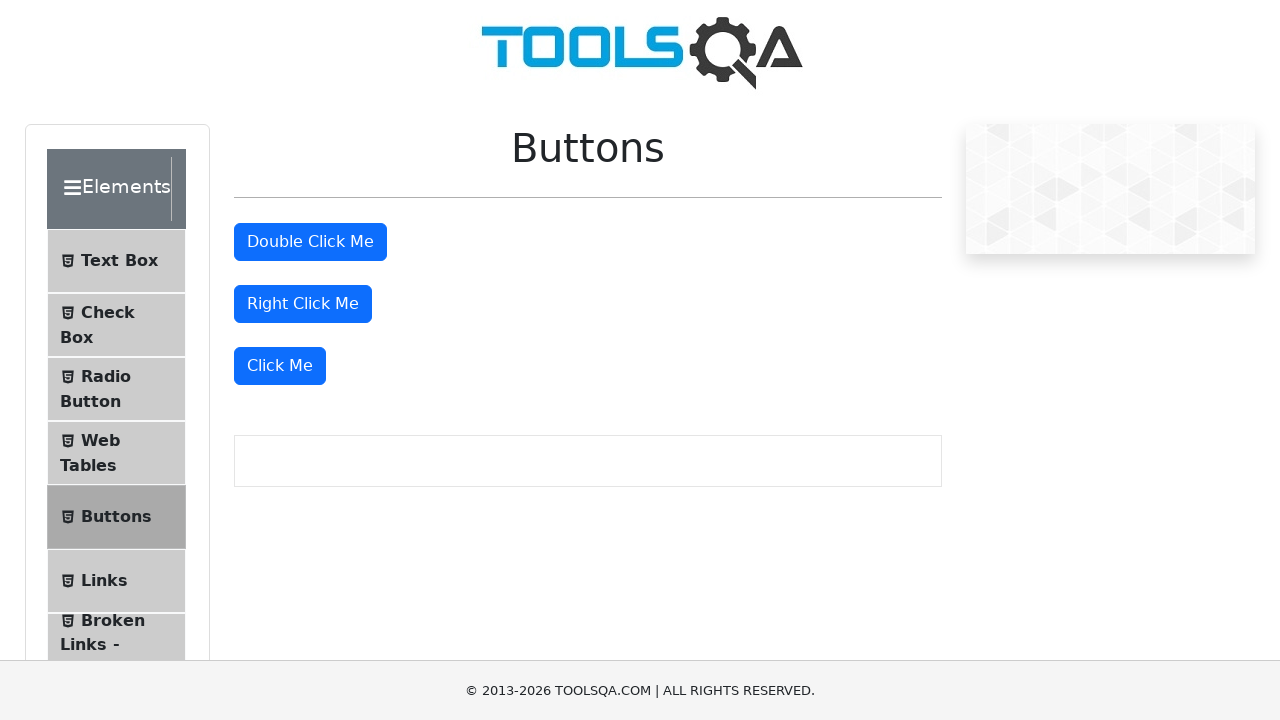

Double-clicked first button at (310, 242) on .btn-primary >> nth=0
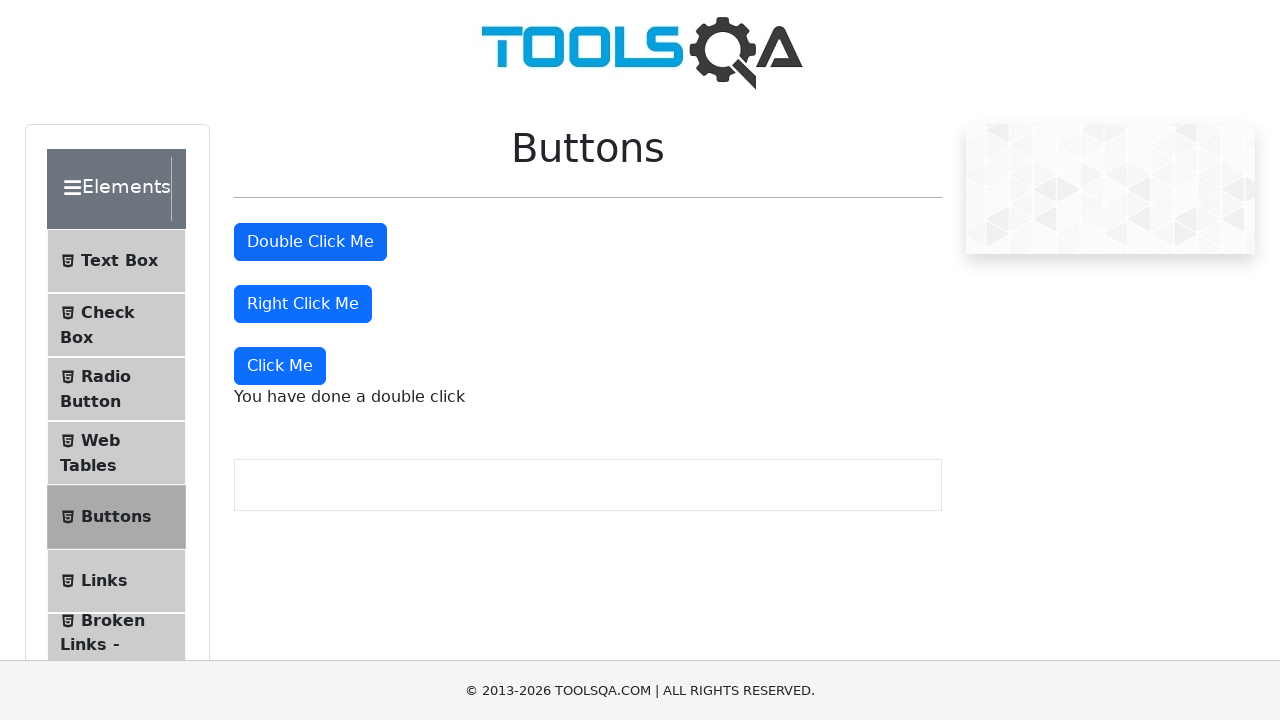

Verified double click message appeared
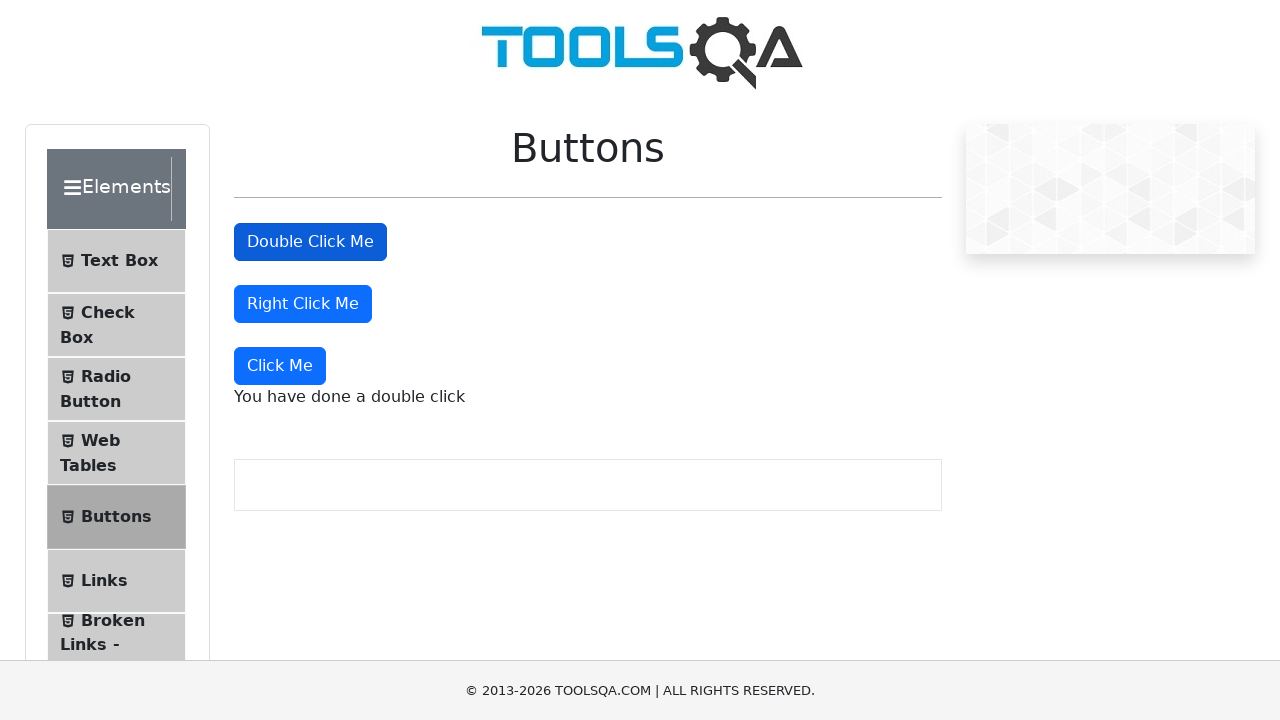

Right-clicked second button at (303, 304) on .btn-primary >> nth=1
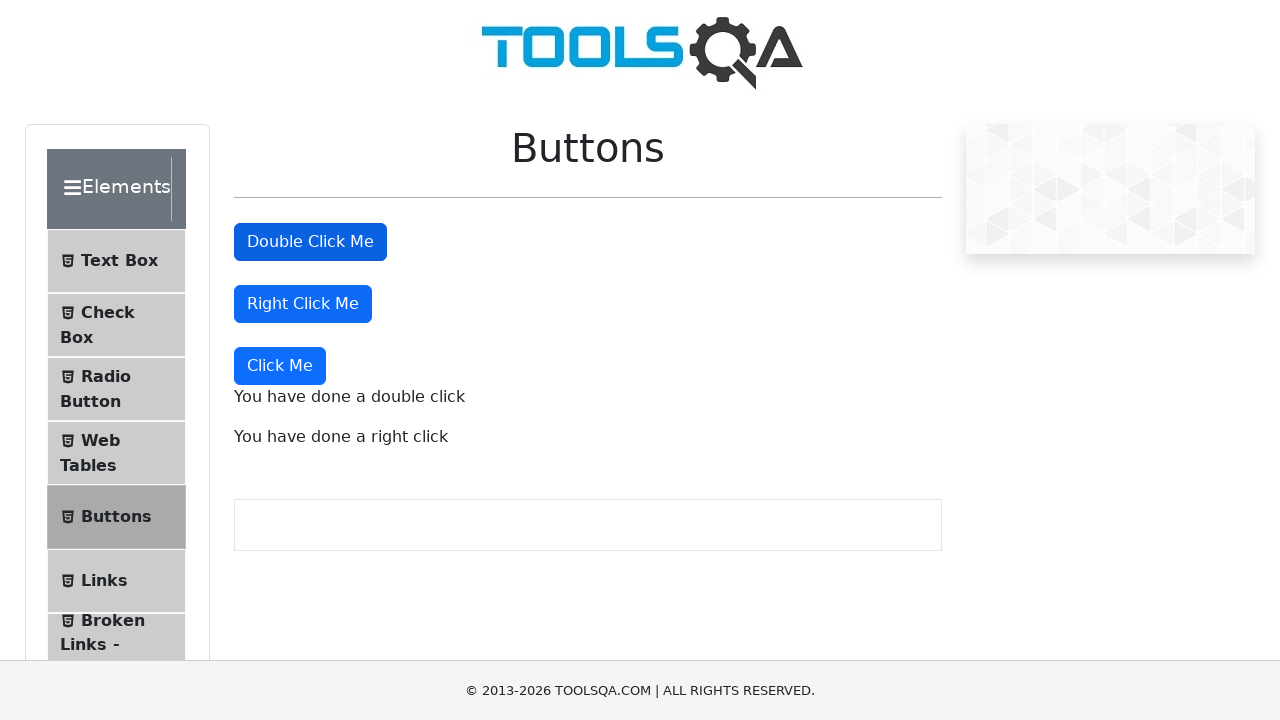

Verified right click message appeared
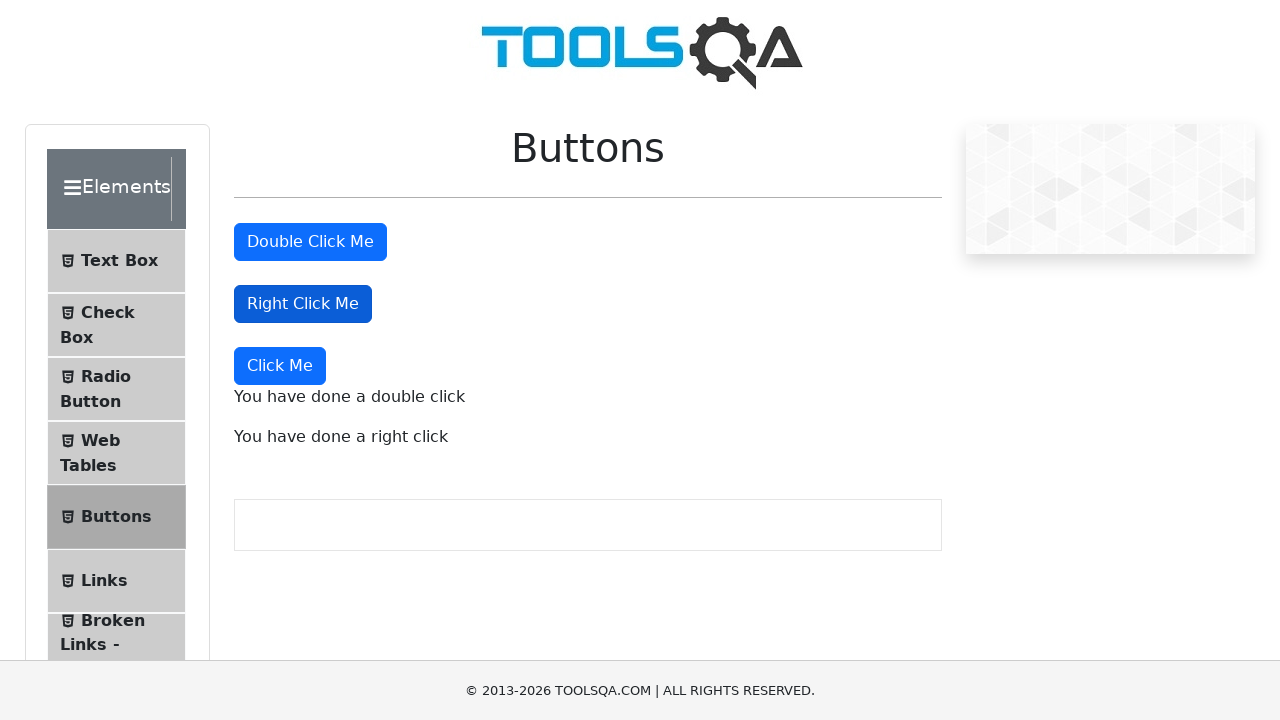

Clicked third button with regular click at (280, 366) on .btn-primary >> nth=2
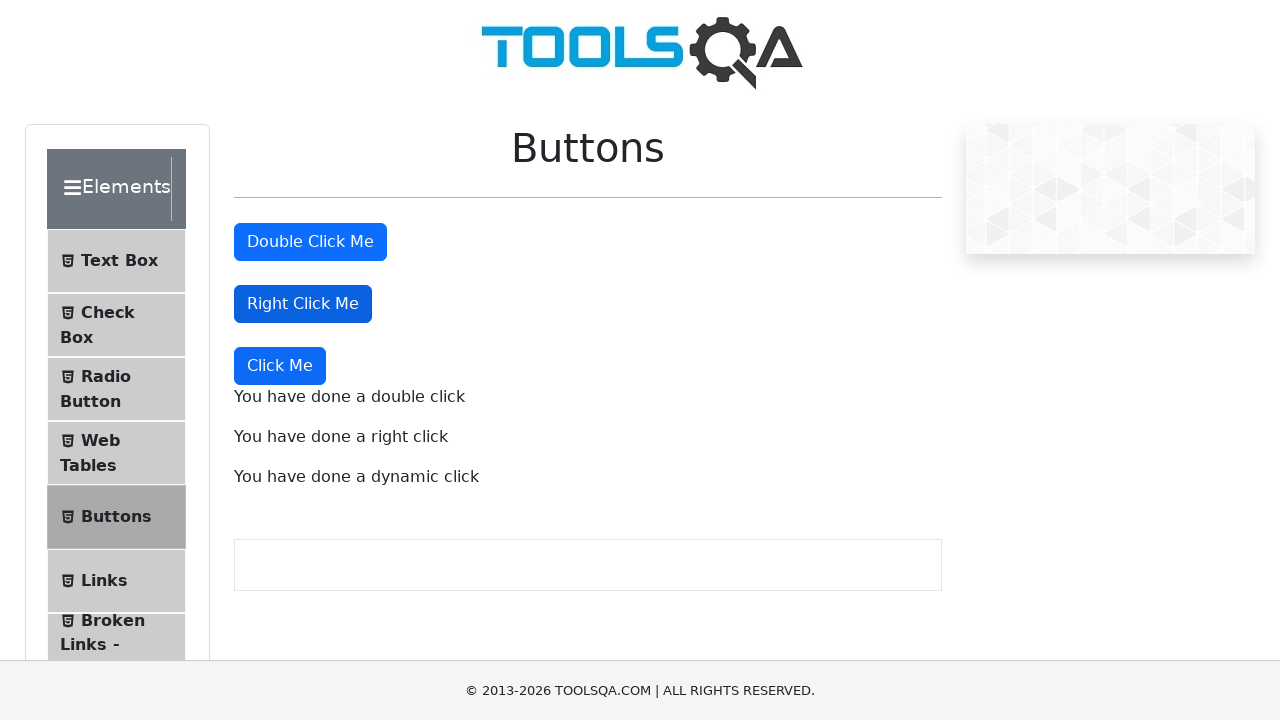

Verified dynamic click message appeared
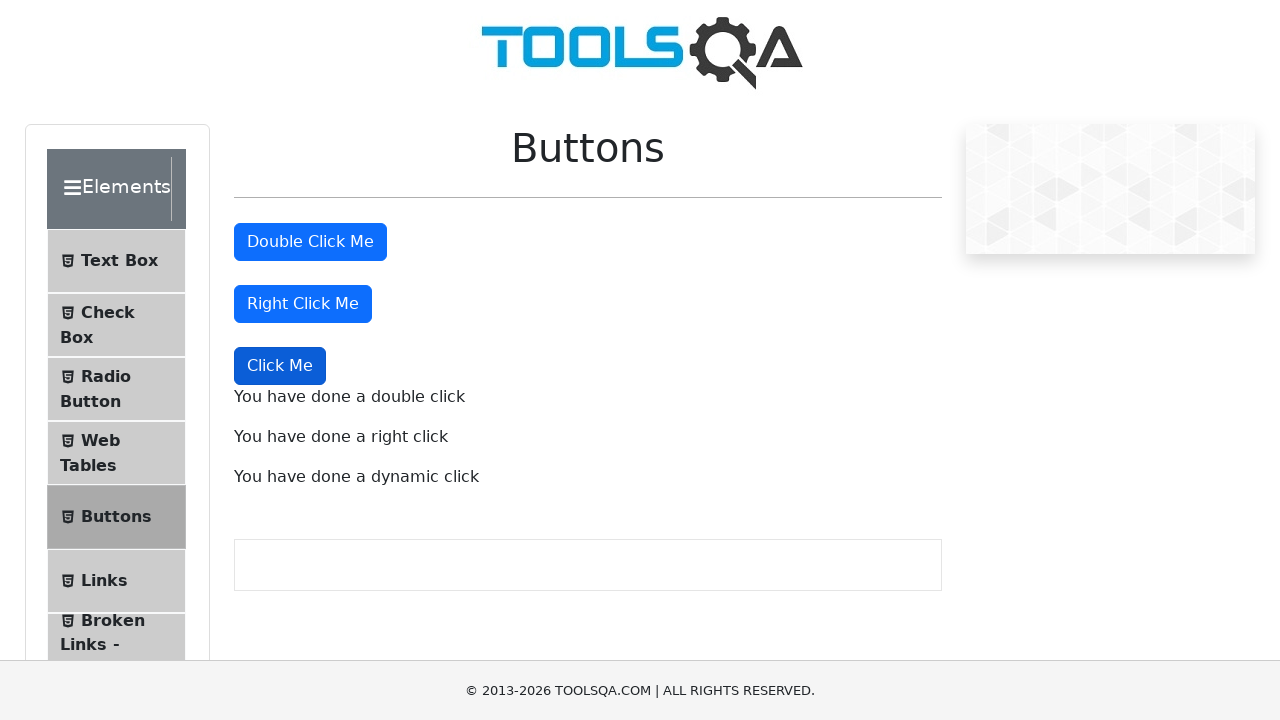

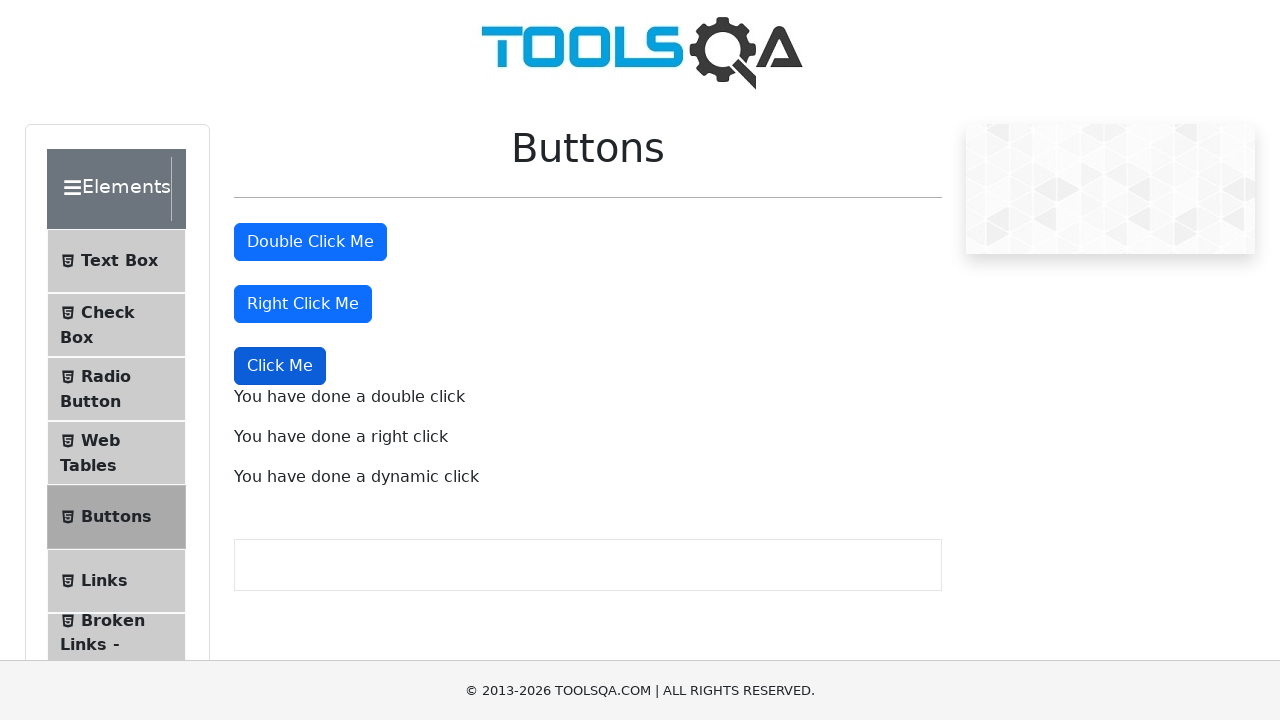